Navigates to the Droppable section within the Interactions menu

Starting URL: https://demoqa.com/

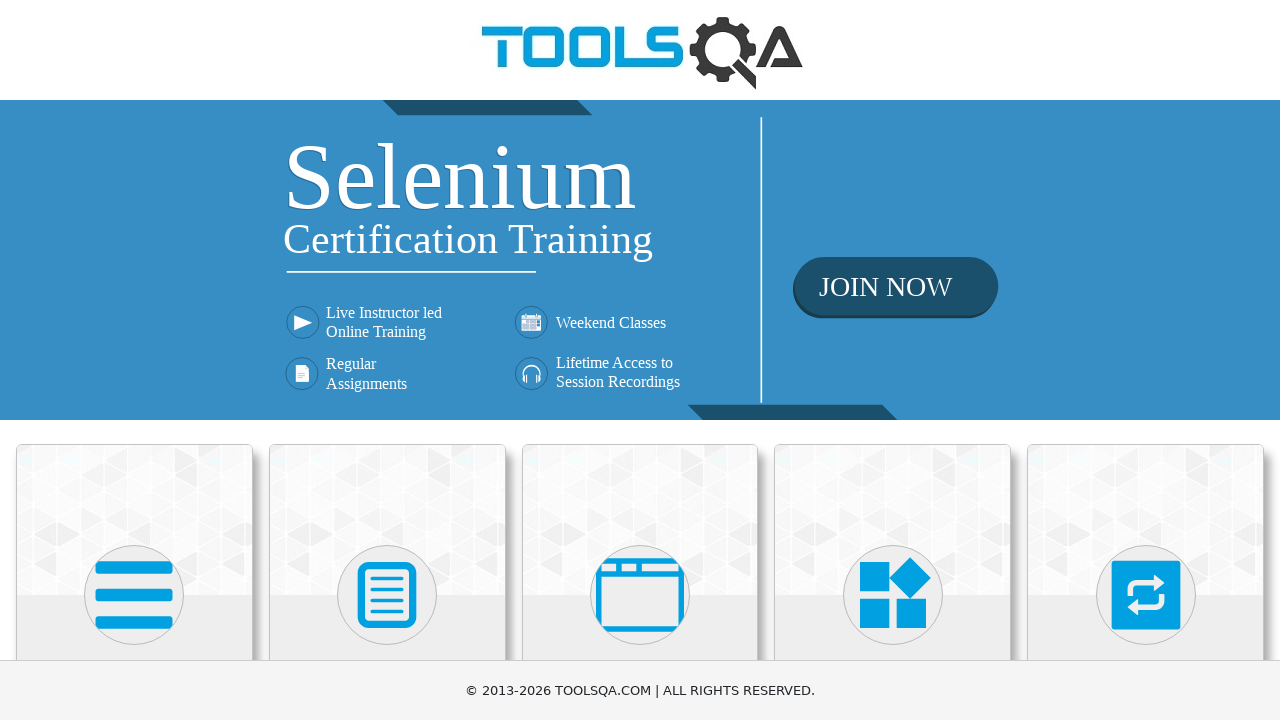

Clicked on Interactions menu at (1146, 360) on text=Interactions
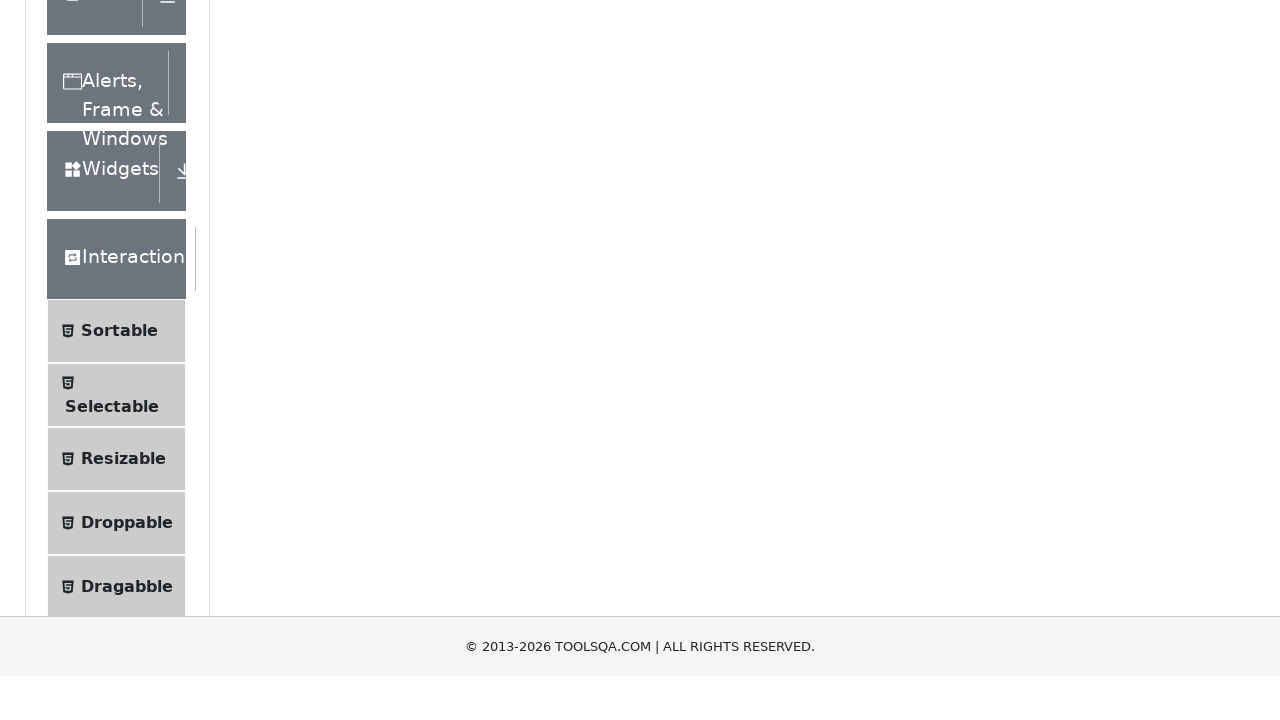

Droppable option is now visible
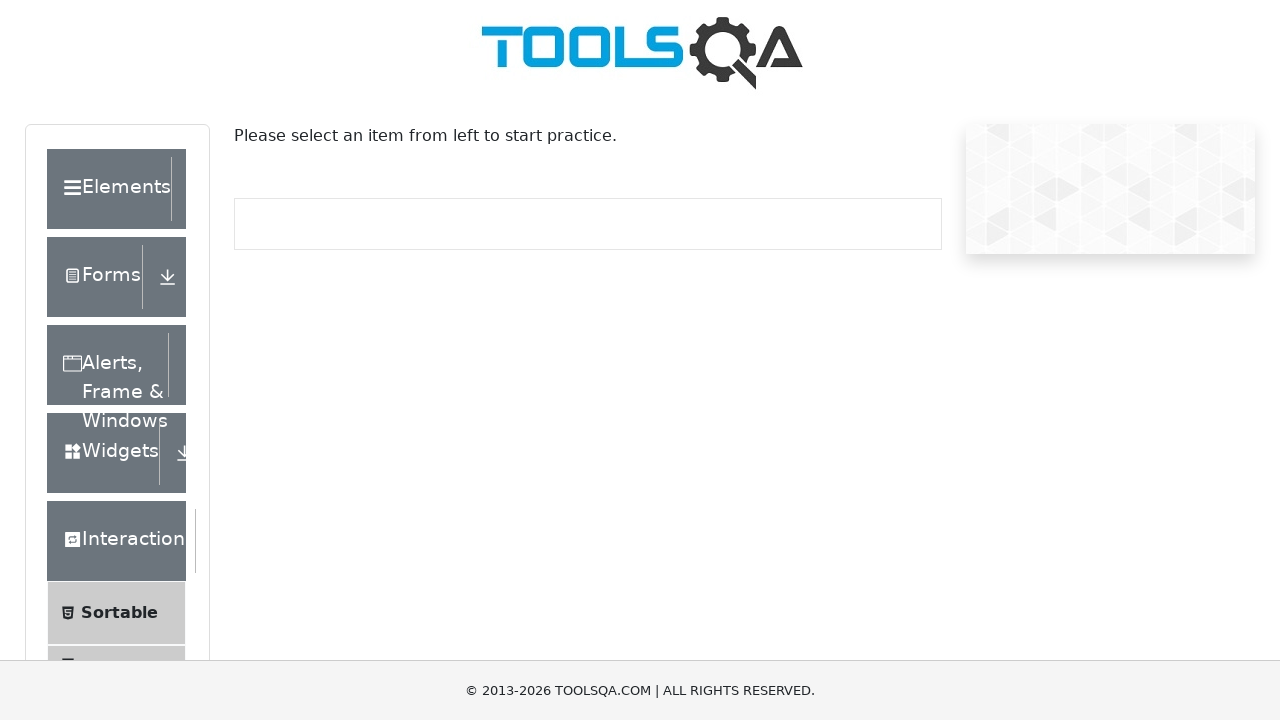

Clicked on Droppable to navigate to the droppable section at (127, 411) on text=Droppable
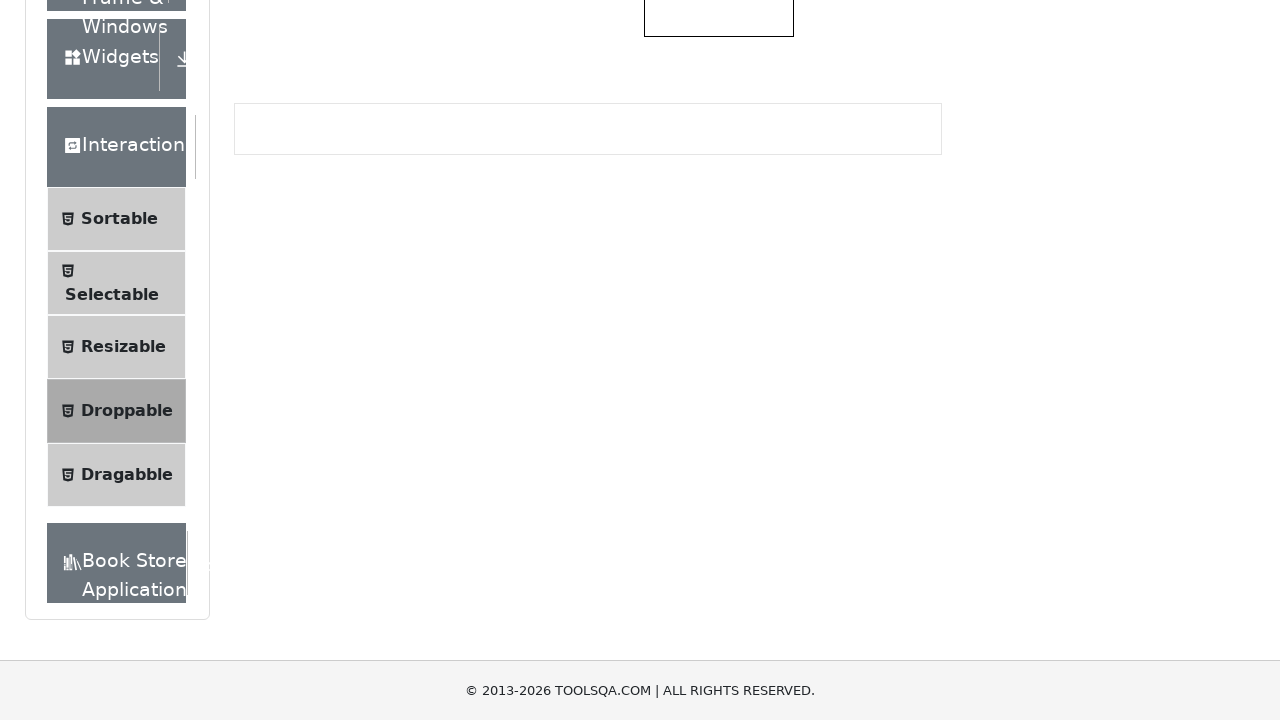

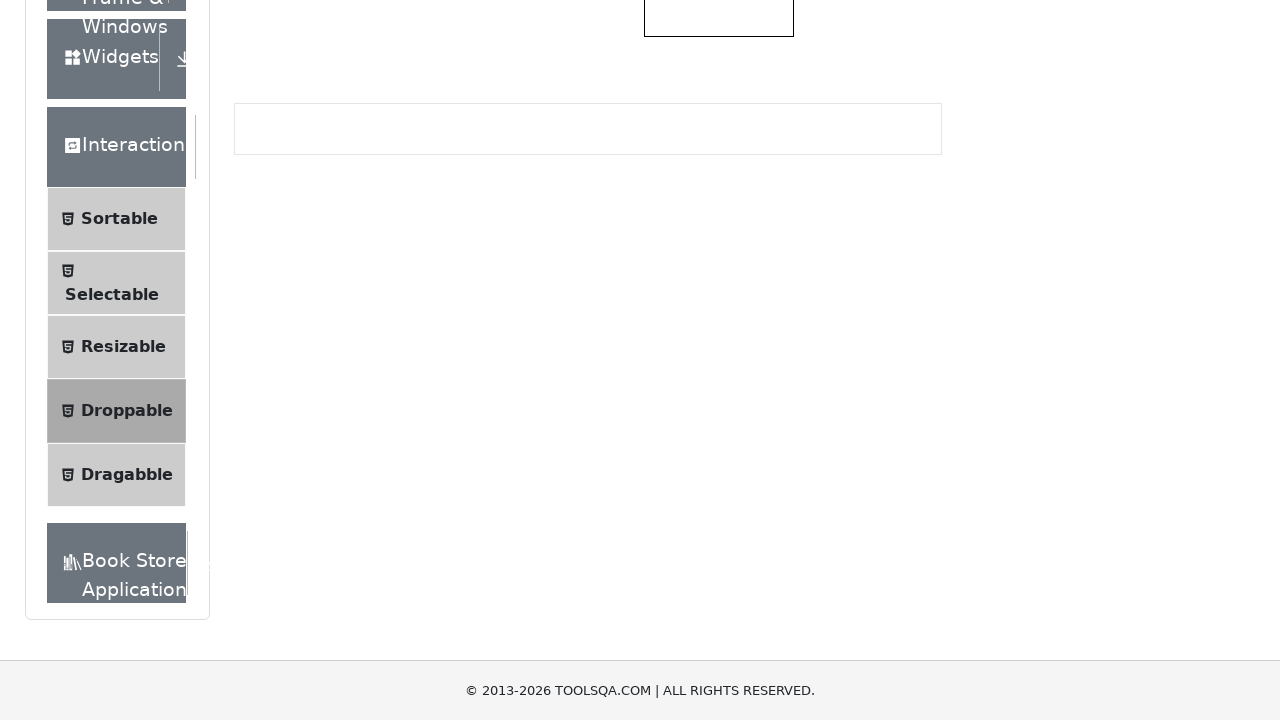